Tests DuckDuckGo search functionality by entering "webdriver" as a search query and verifying the page title contains the expected text.

Starting URL: https://duckduckgo.com/

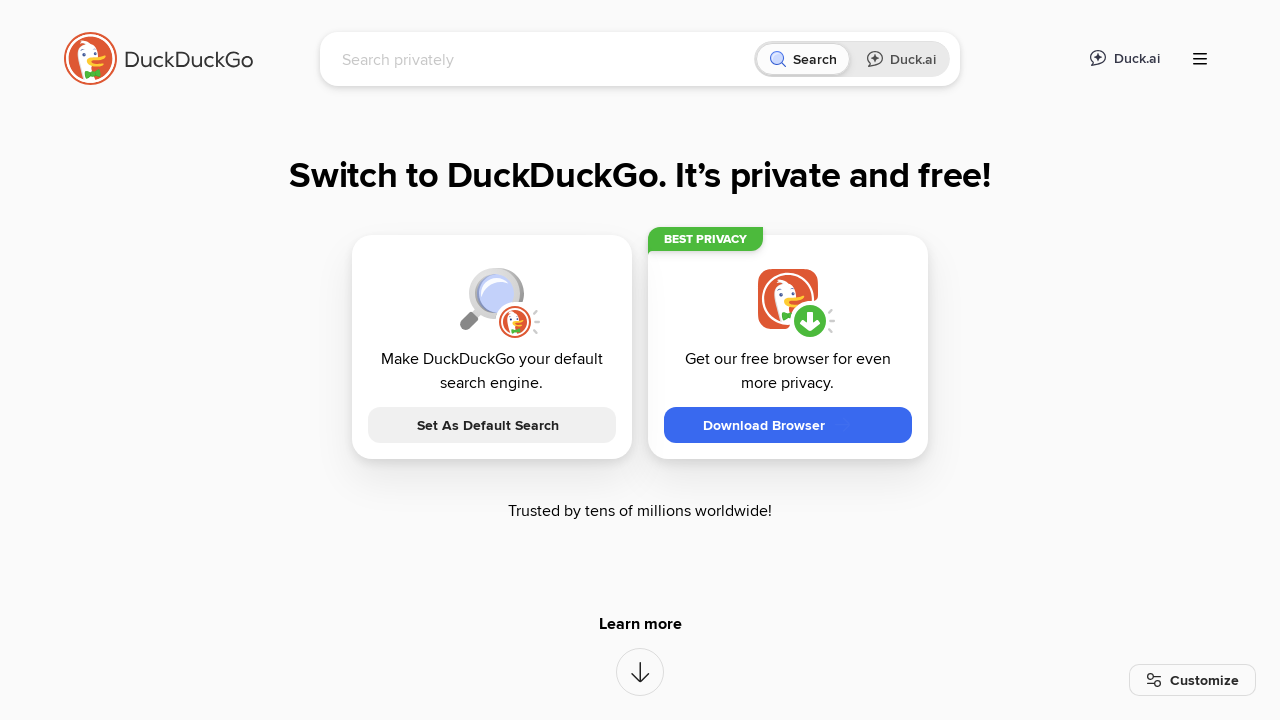

Filled search box with 'webdriver' query on input[name='q']
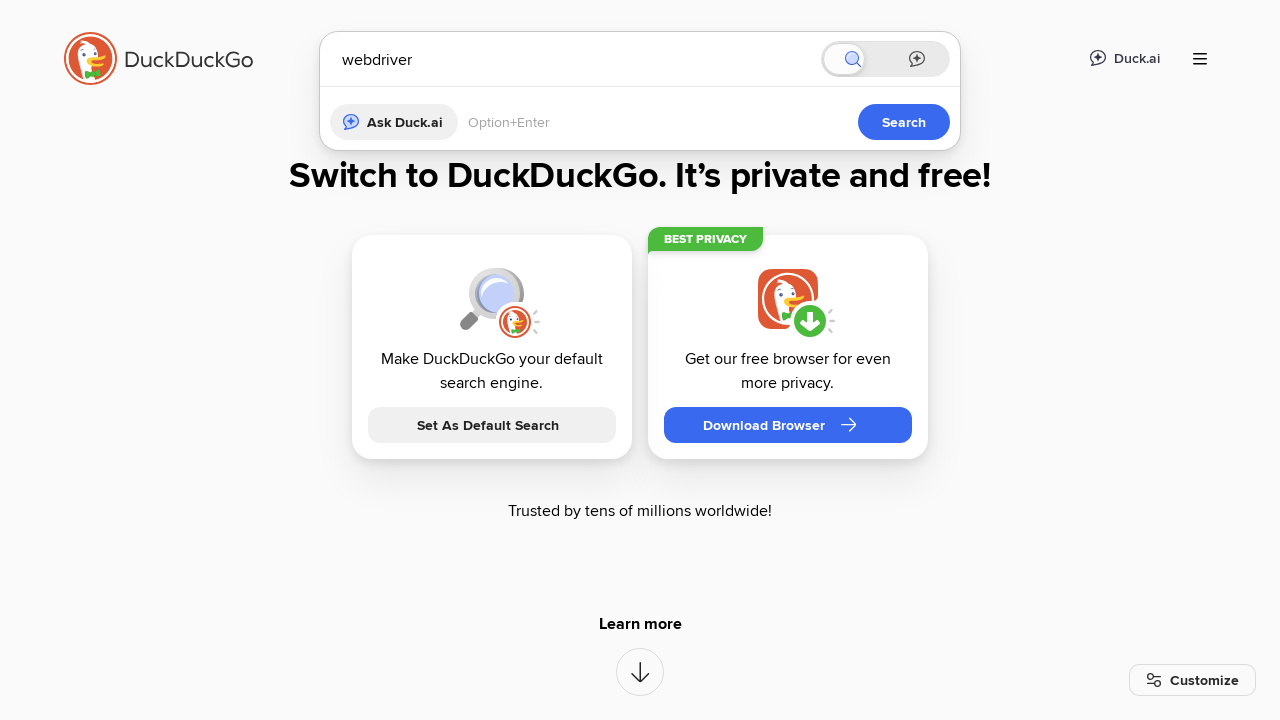

Pressed Enter to submit search query on input[name='q']
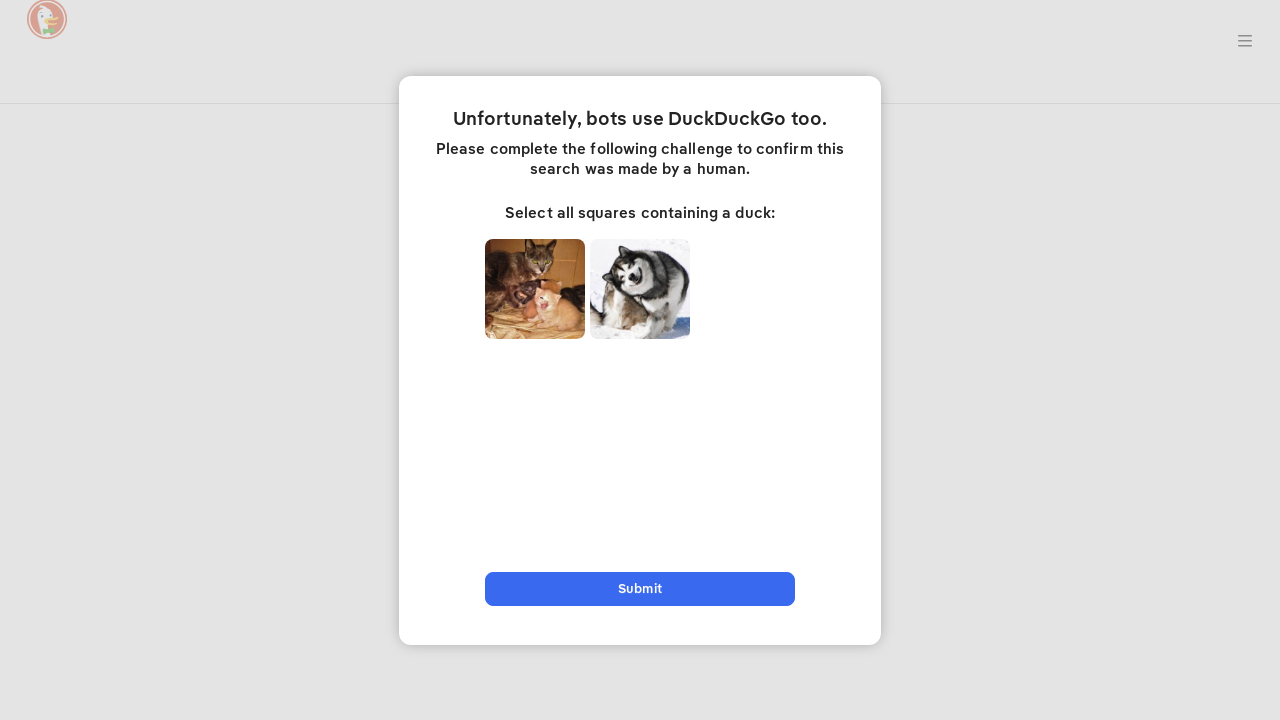

Page title verified to be 'webdriver at DuckDuckGo'
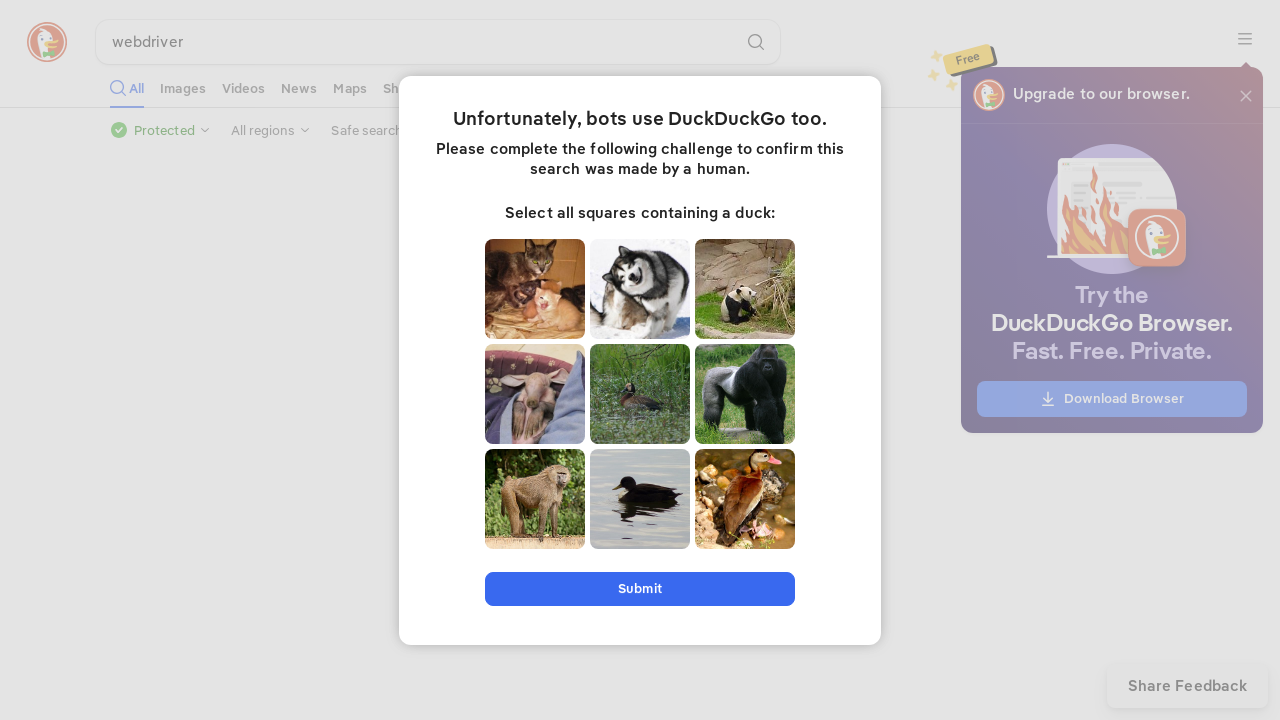

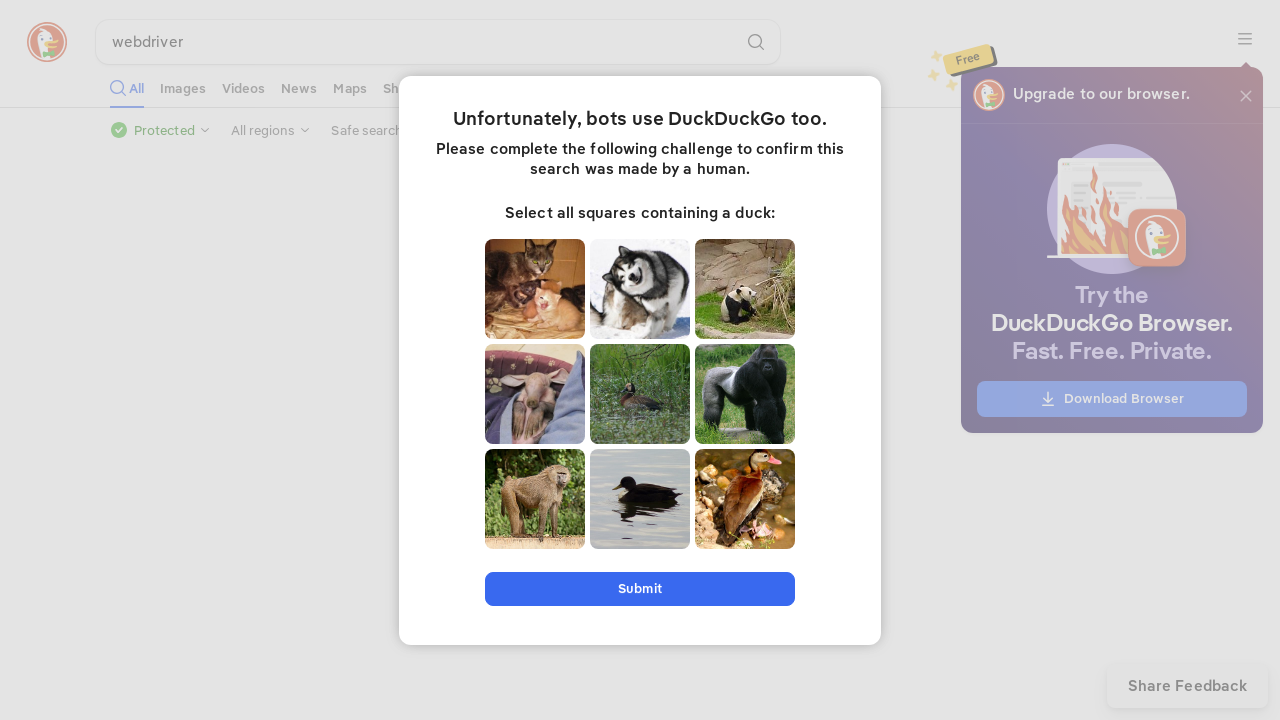